Tests browser tab switching functionality by clicking a button to open a new tab, iterating through window handles to switch to the new tab, then switching back to the original tab.

Starting URL: https://formy-project.herokuapp.com/switch-window

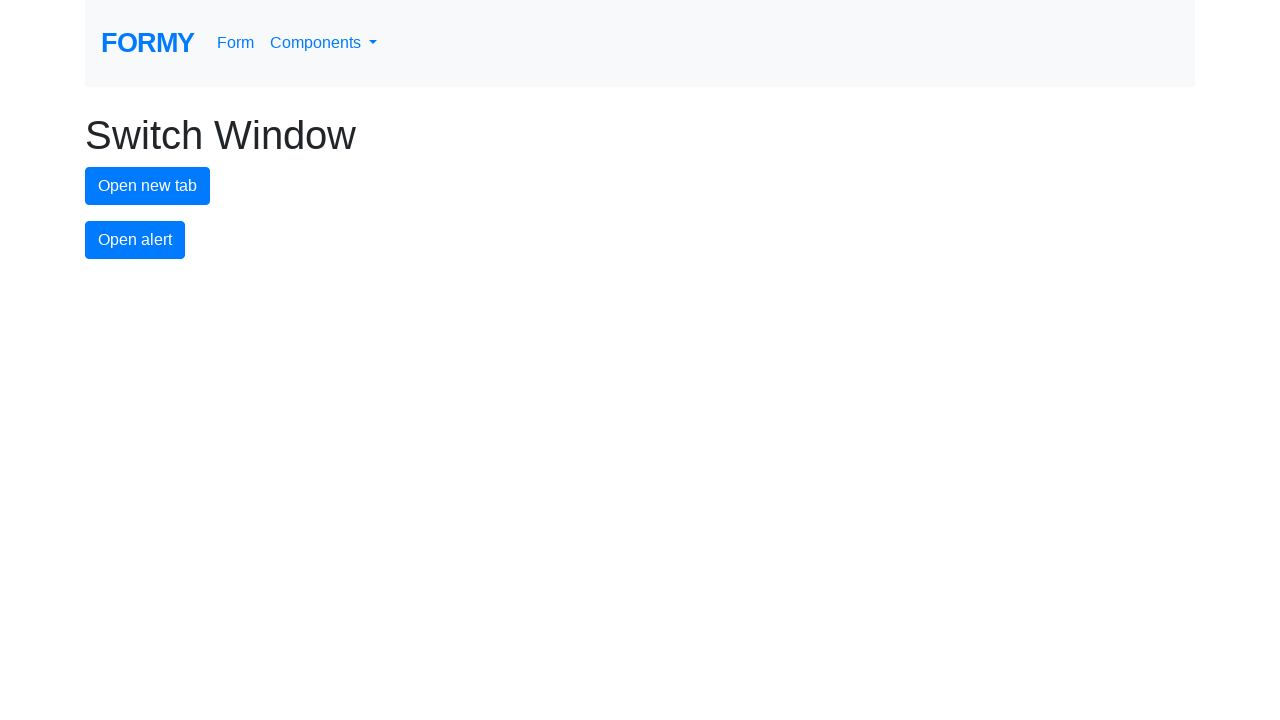

Clicked button to open new tab at (148, 186) on #new-tab-button
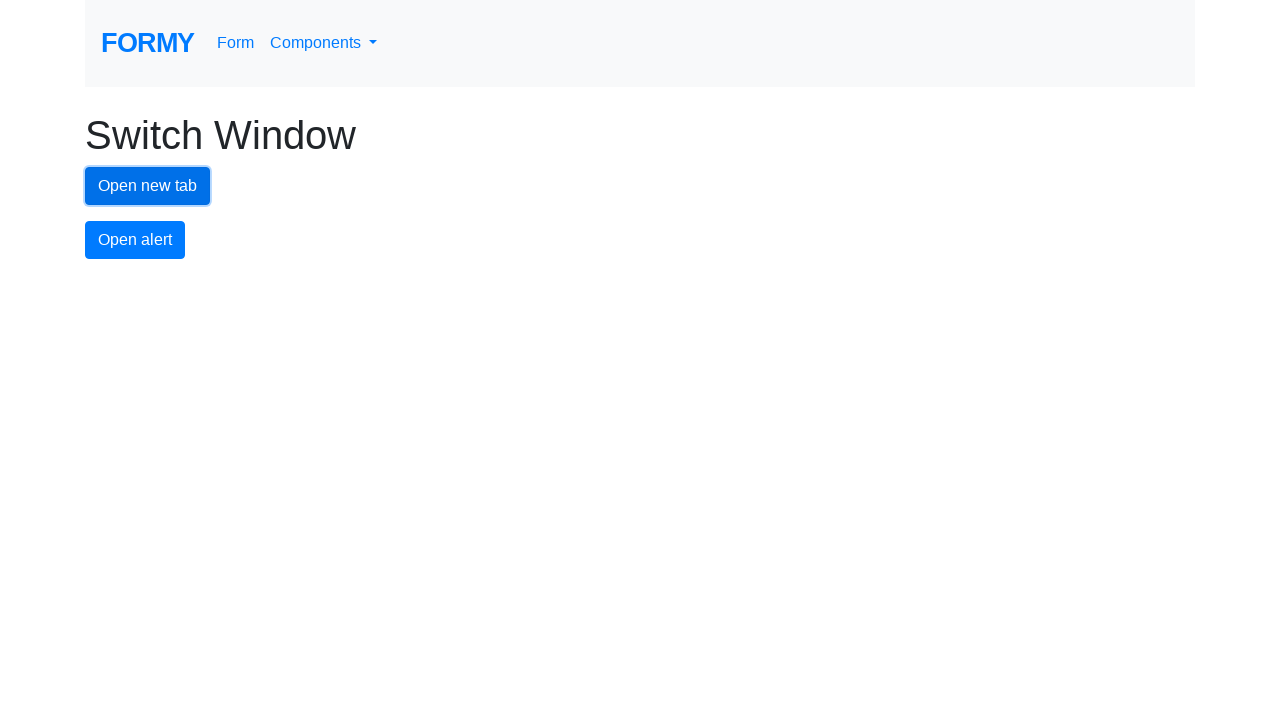

Waited for new tab to open
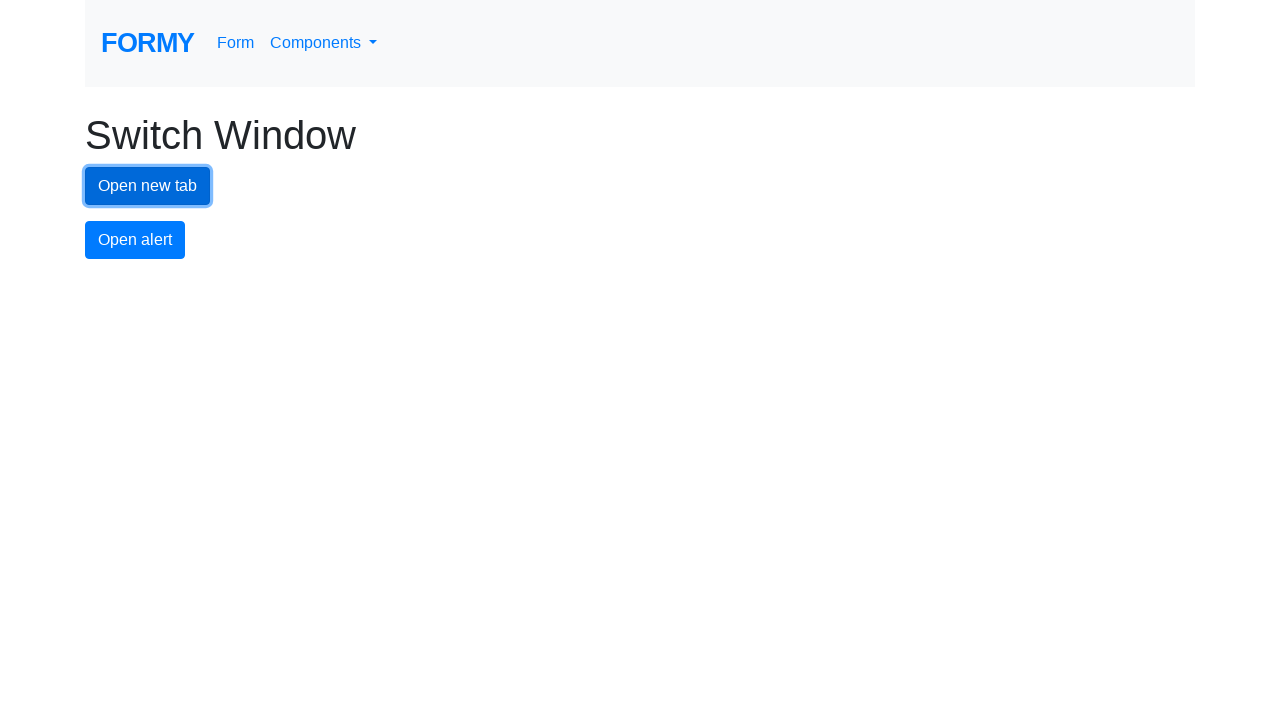

Retrieved all open pages from context
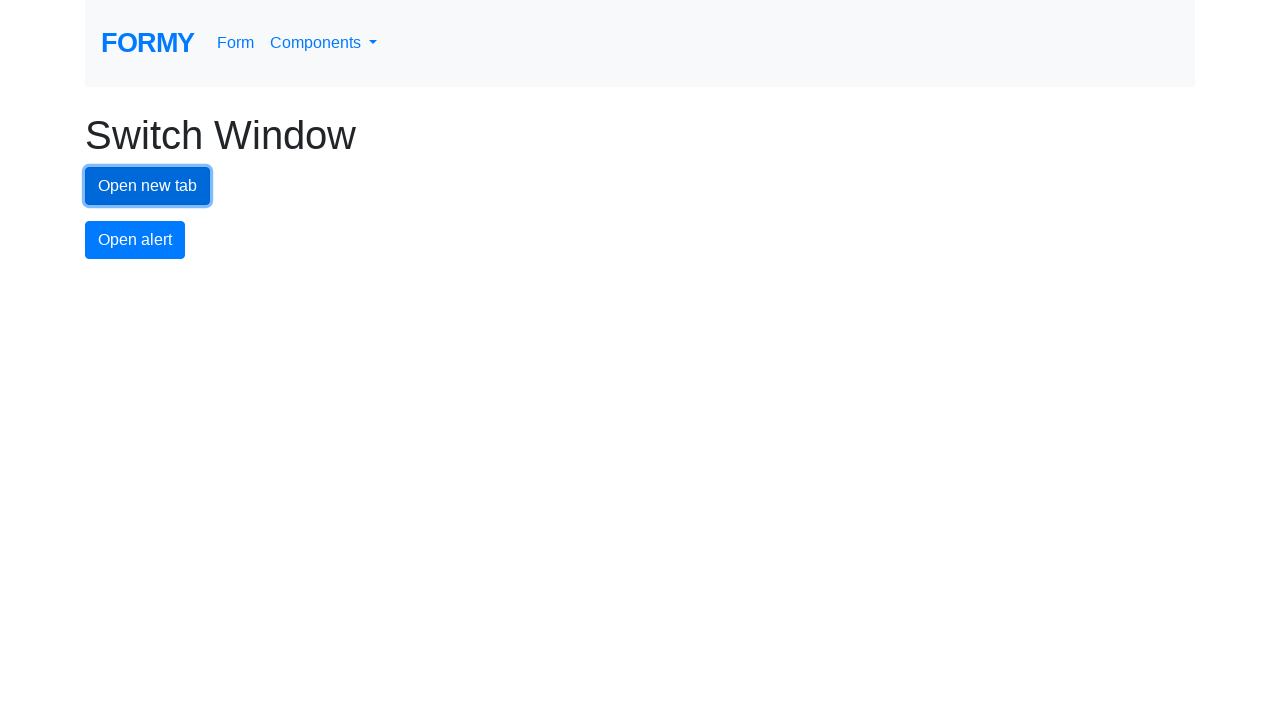

Switched to new tab
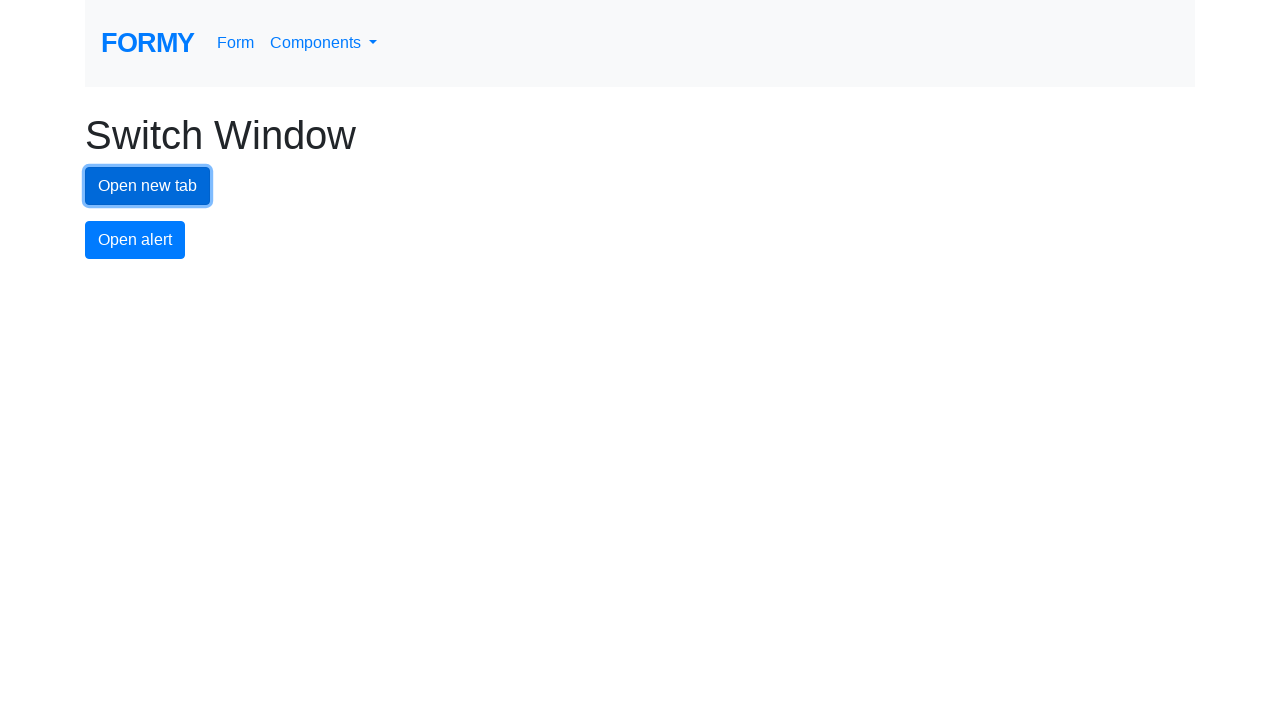

Switched back to original tab
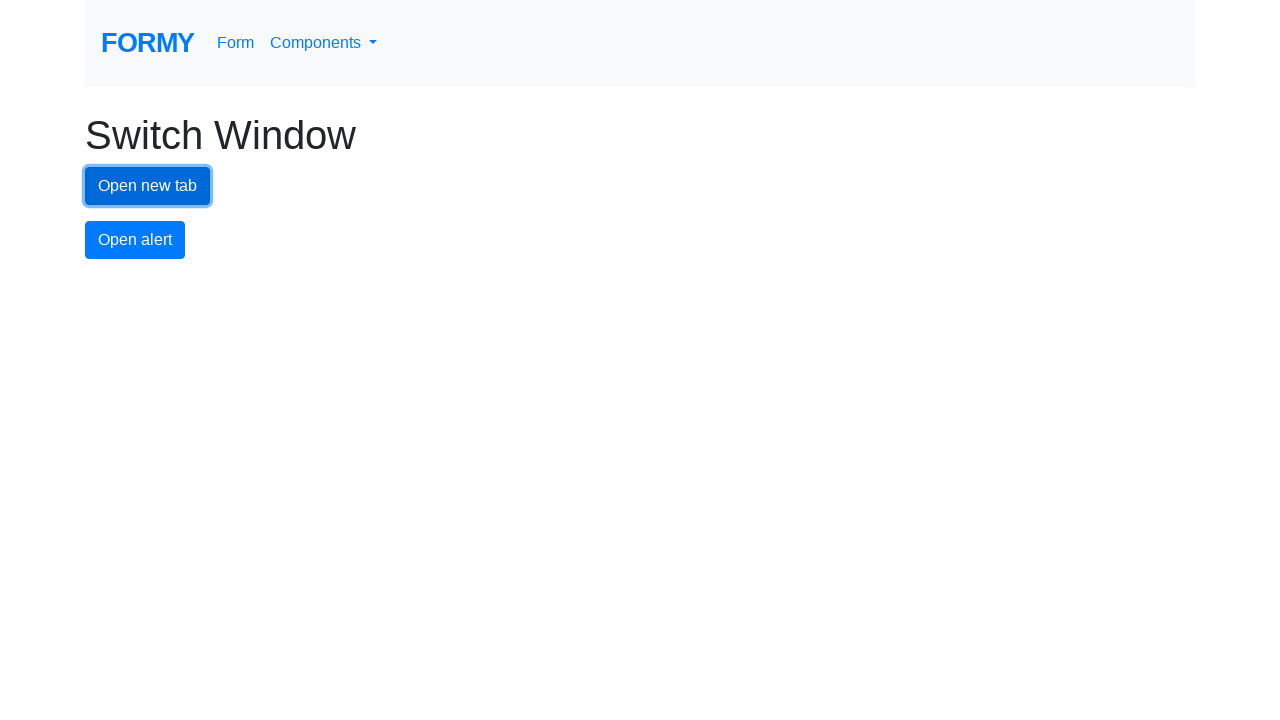

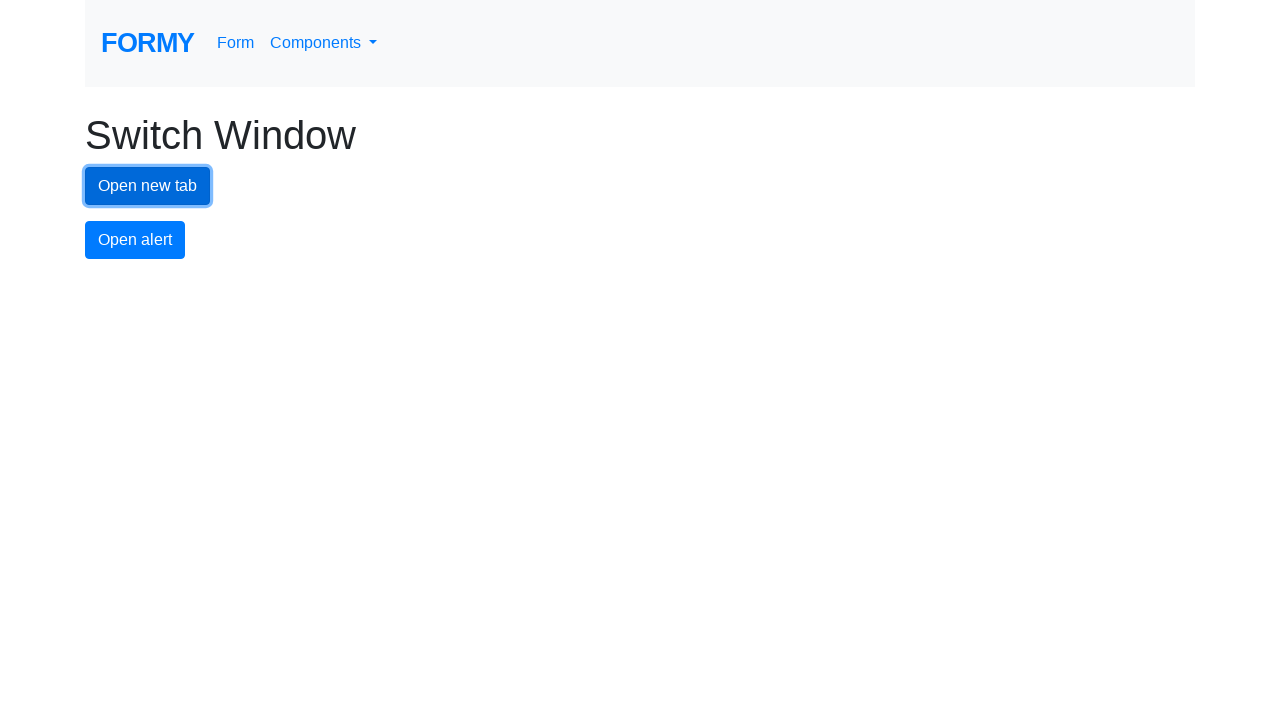